Tests drag and drop functionality by dragging an Angular image element to a drop area

Starting URL: https://demo.automationtesting.in/Dynamic.html

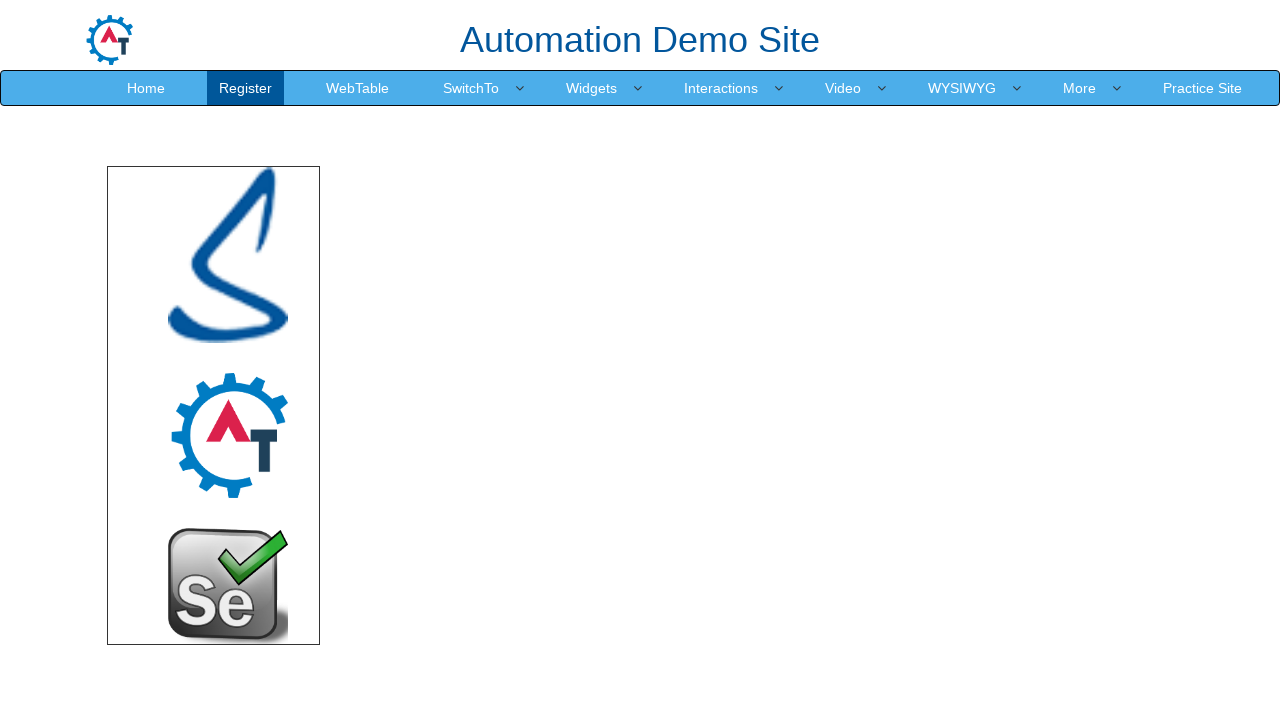

Located the Angular image element to be dragged
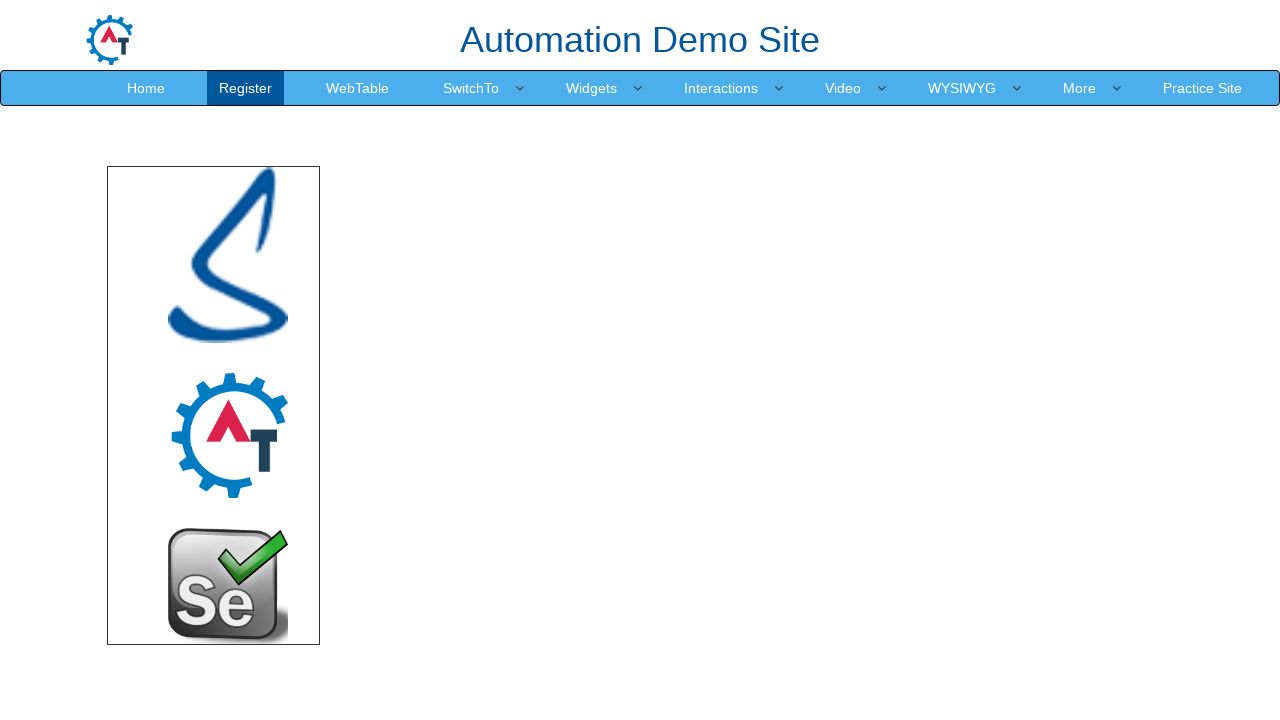

Located the drop area target element
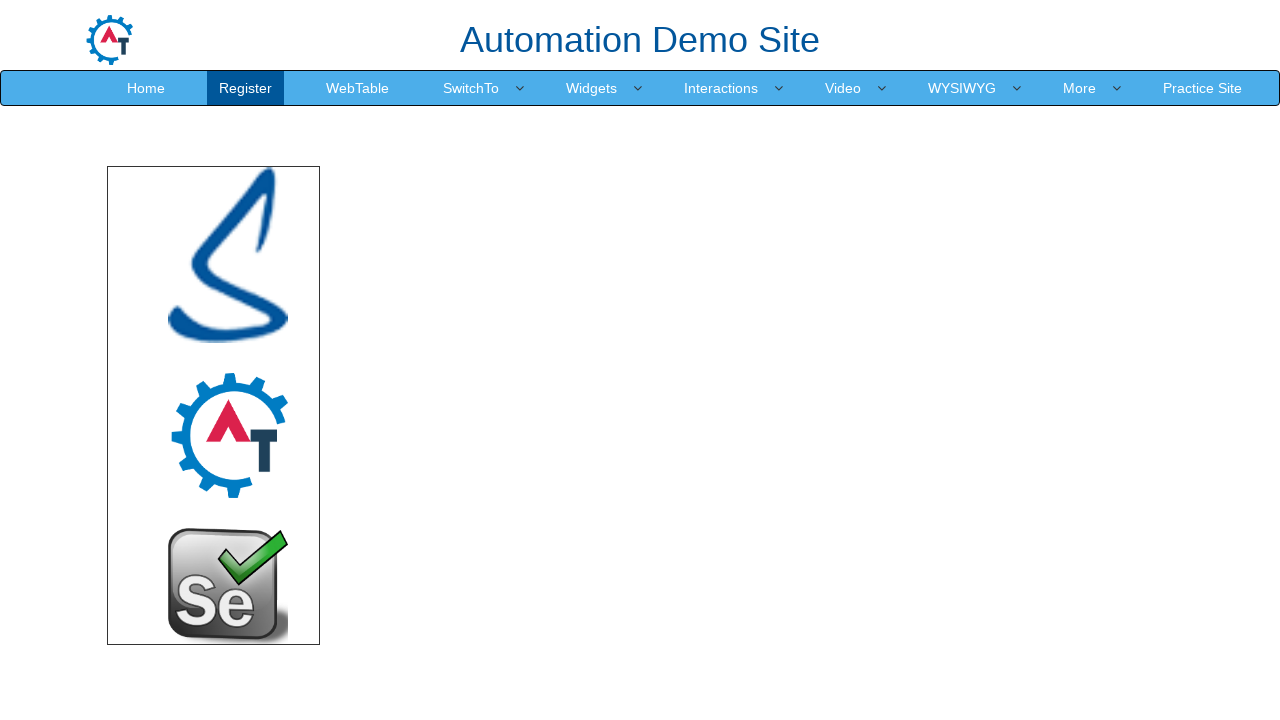

Dragged Angular image element to the drop area at (747, 351)
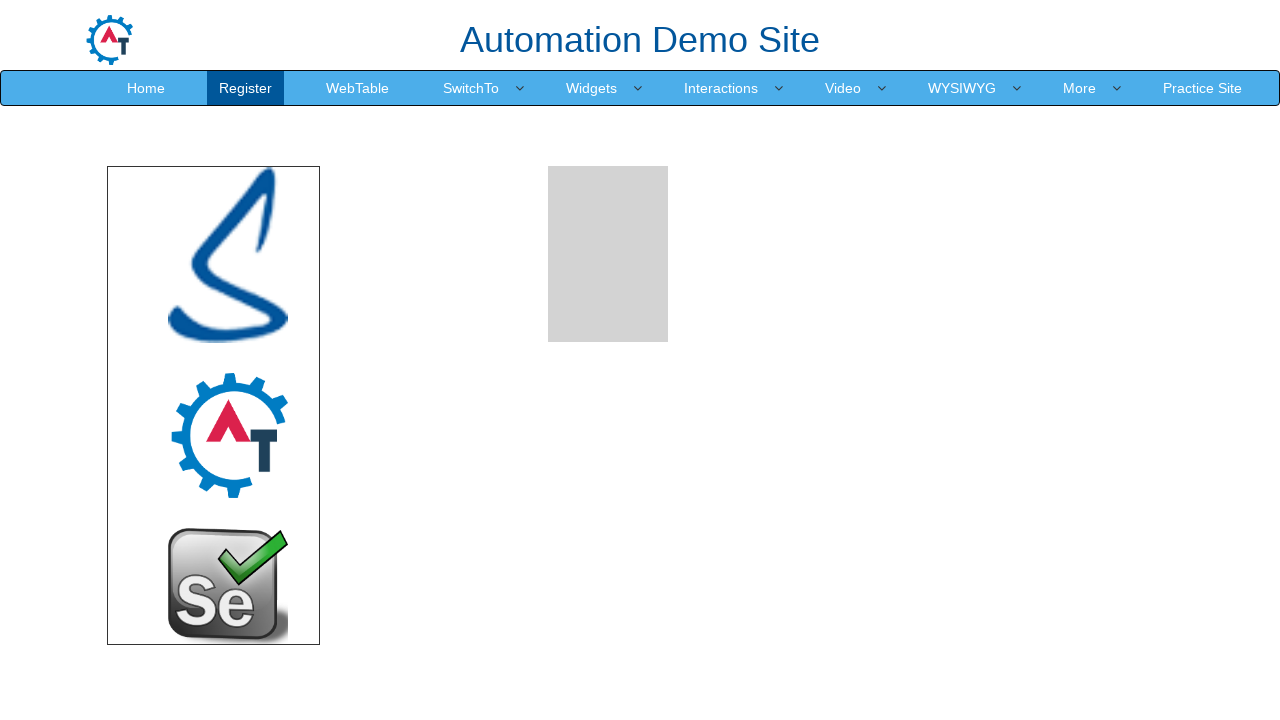

Waited 2 seconds to observe the drag and drop result
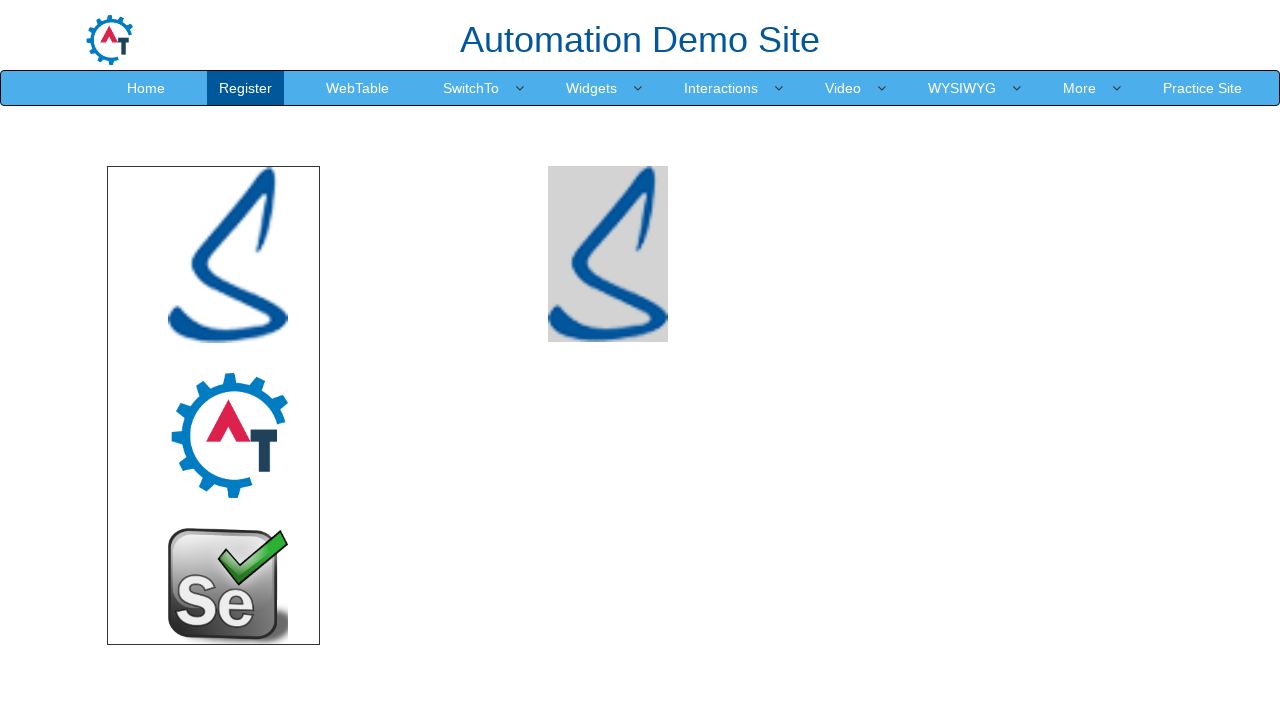

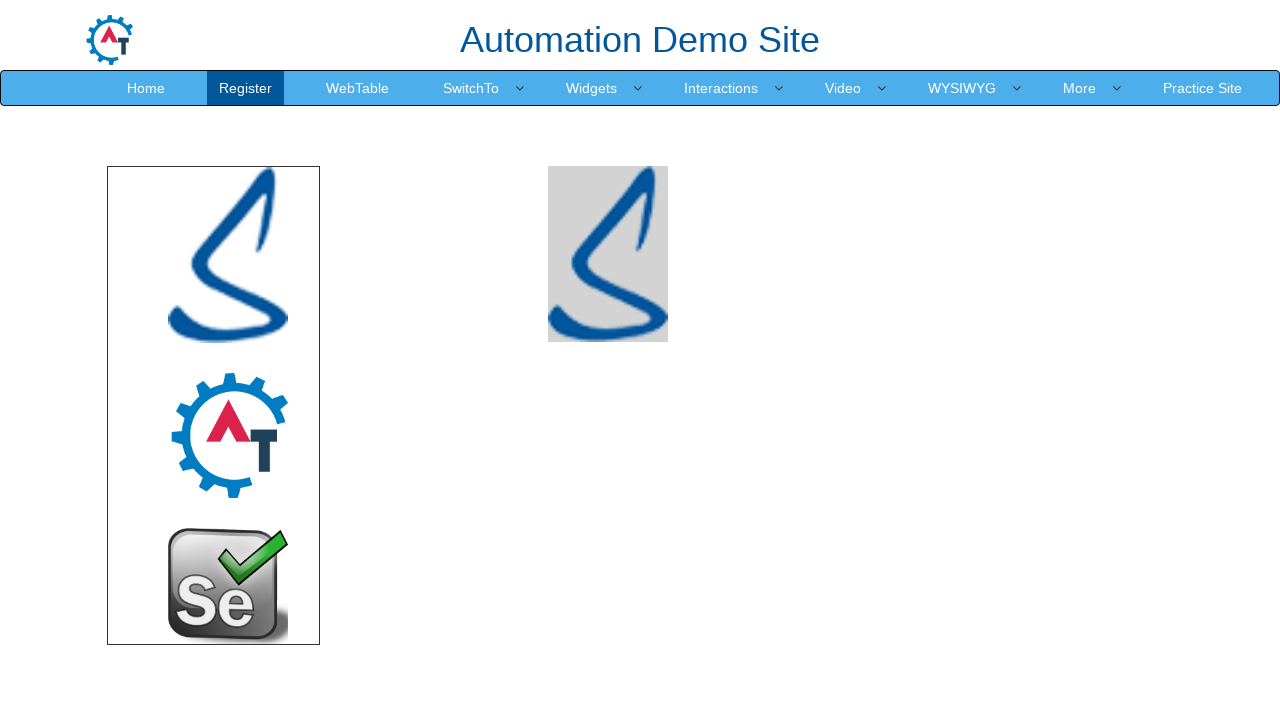